Tests the date and time picker widget by selecting year, month, day, and time values from the calendar with time selection

Starting URL: https://demoqa.com/date-picker

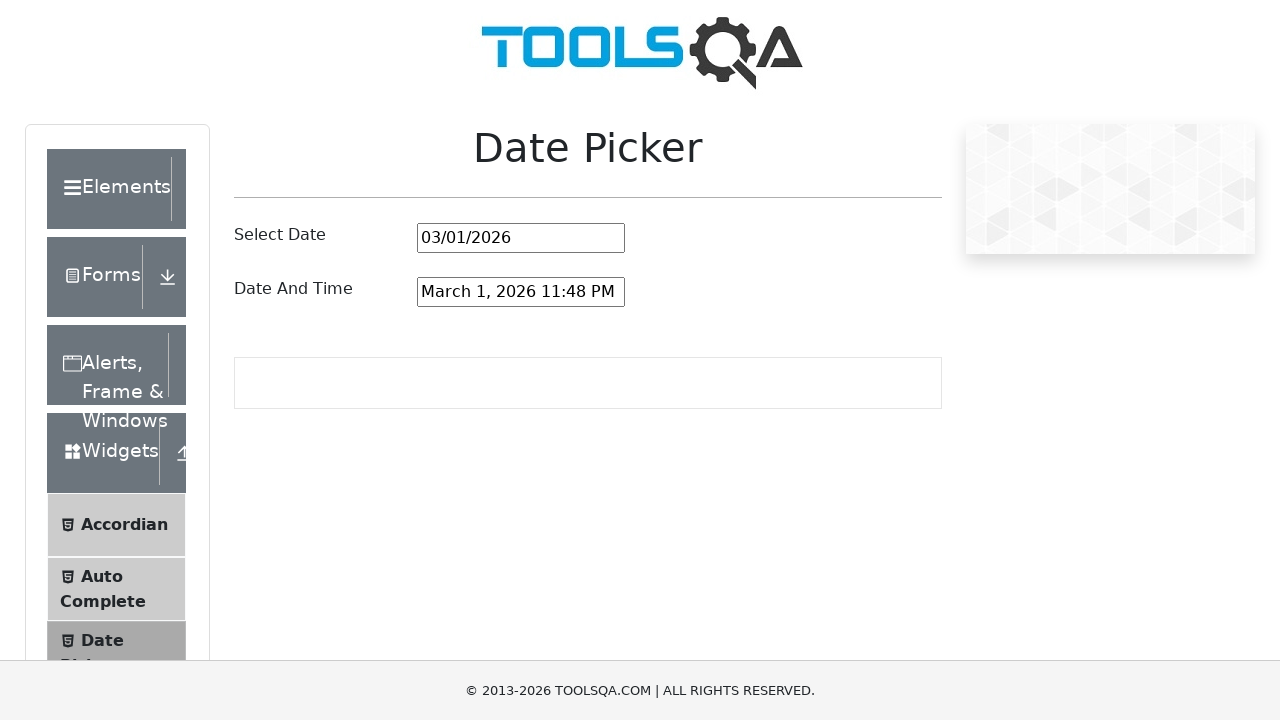

Clicked date and time picker input to open the widget at (521, 292) on #dateAndTimePickerInput
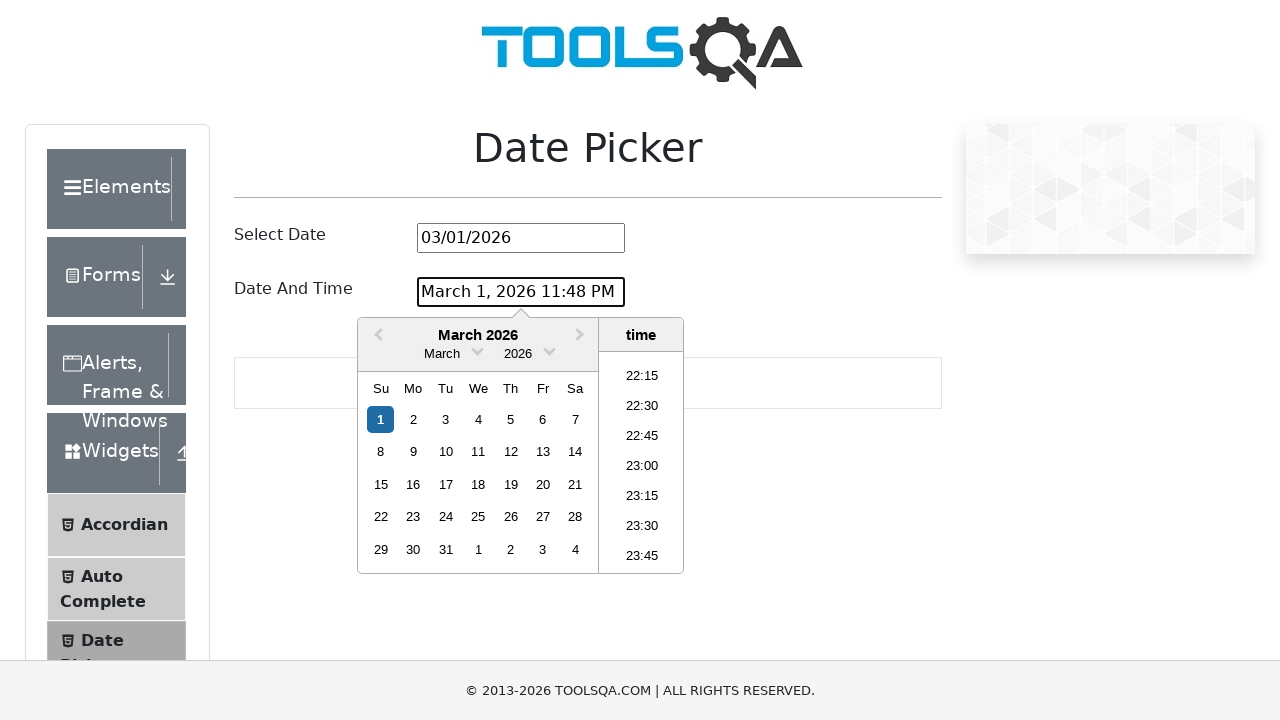

Clicked to open year selection dropdown at (518, 354) on .react-datepicker__year-read-view
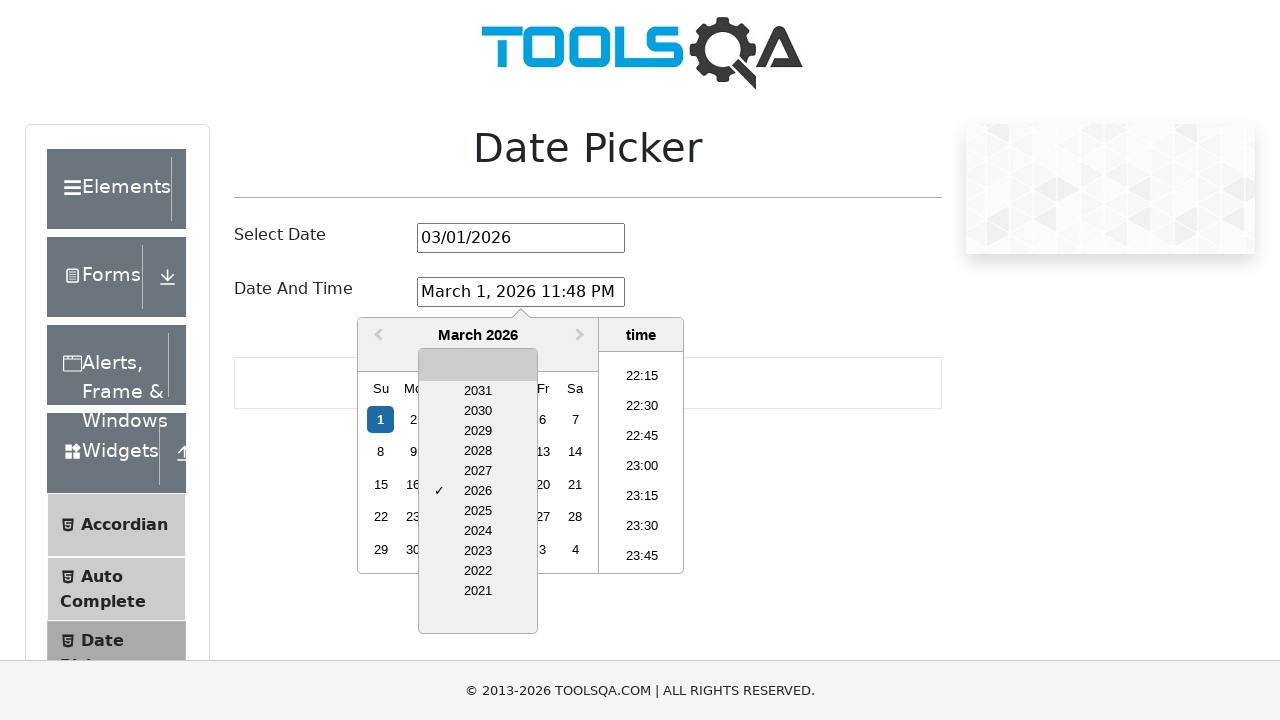

Selected year 2024 from year dropdown at (478, 531) on .react-datepicker__year-option:has-text('2024')
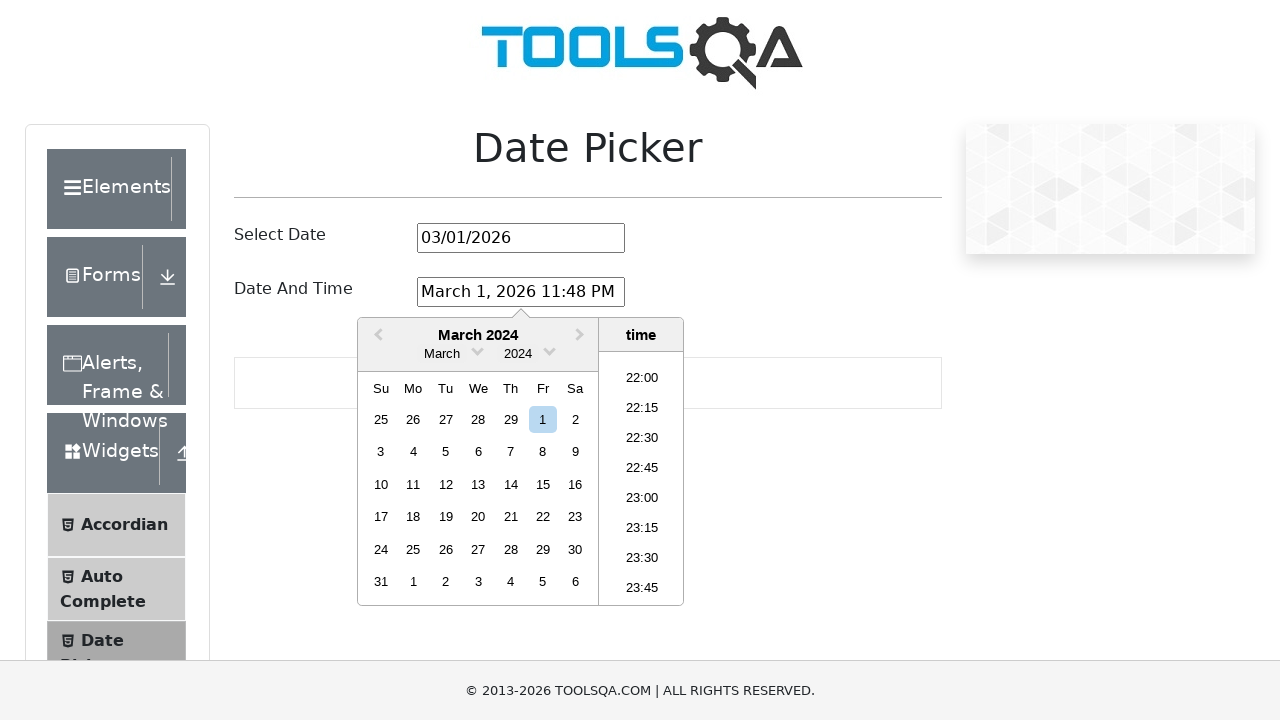

Clicked to open month selection dropdown at (442, 354) on .react-datepicker__month-read-view
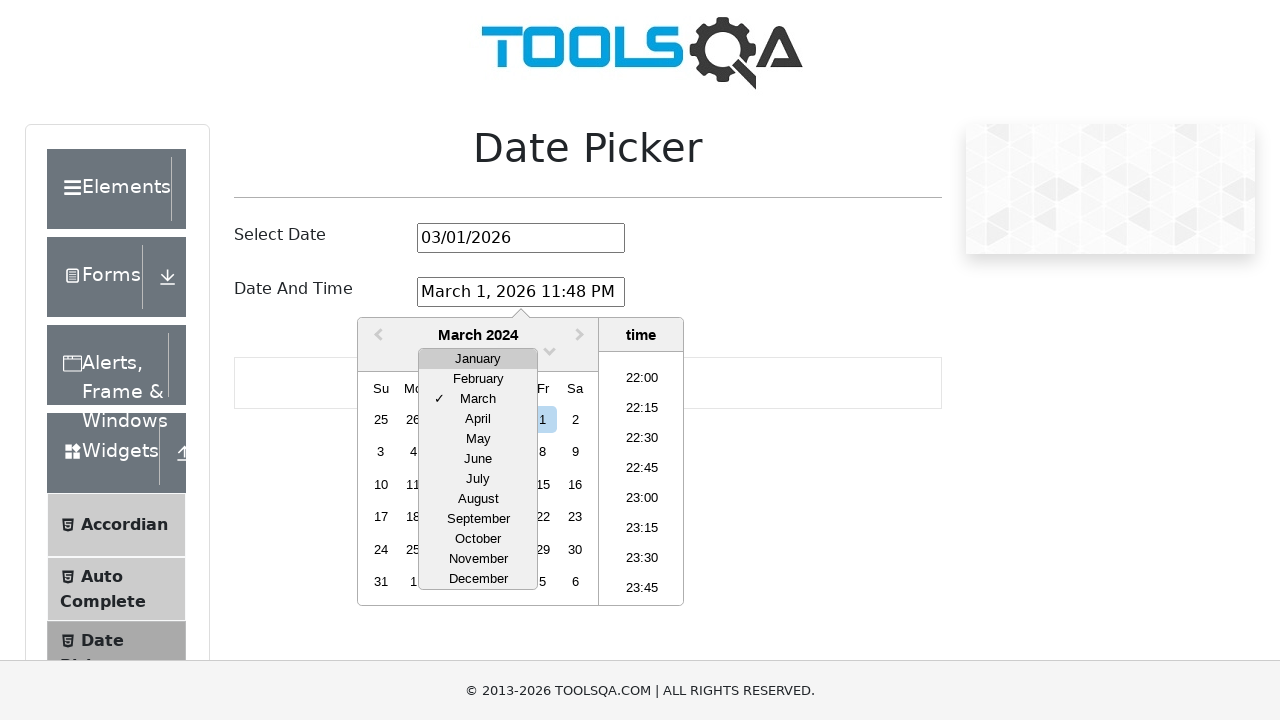

Selected June from month dropdown at (478, 459) on .react-datepicker__month-option:has-text('June')
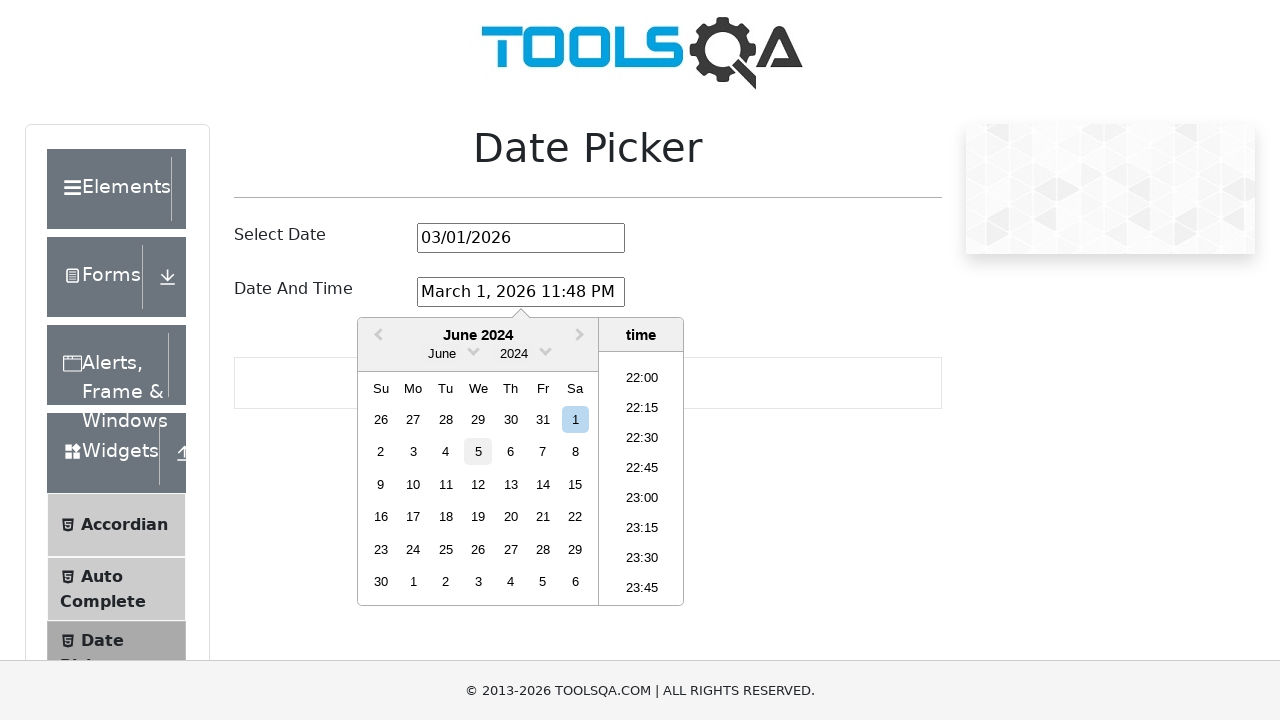

Selected 15th day from calendar at (575, 484) on .react-datepicker__day--015:not(.react-datepicker__day--outside-month)
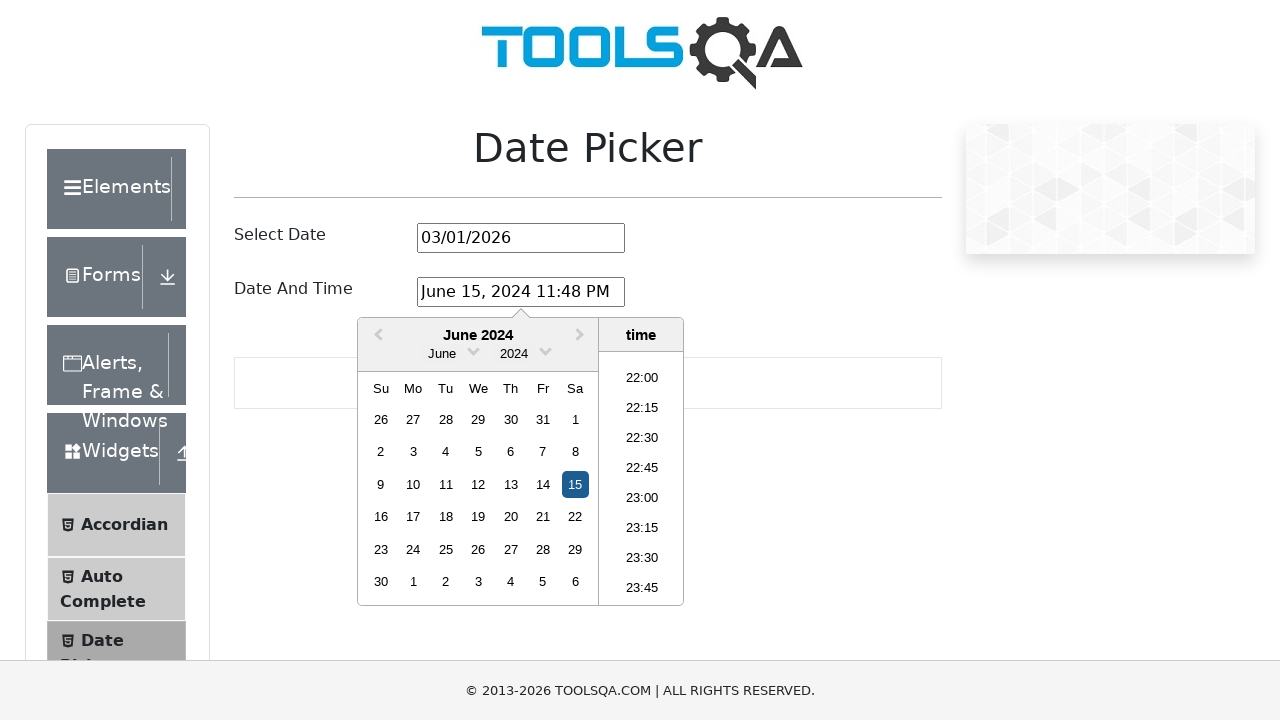

Selected time 10:30 from time picker at (642, 478) on .react-datepicker__time-list-item:has-text('10:30')
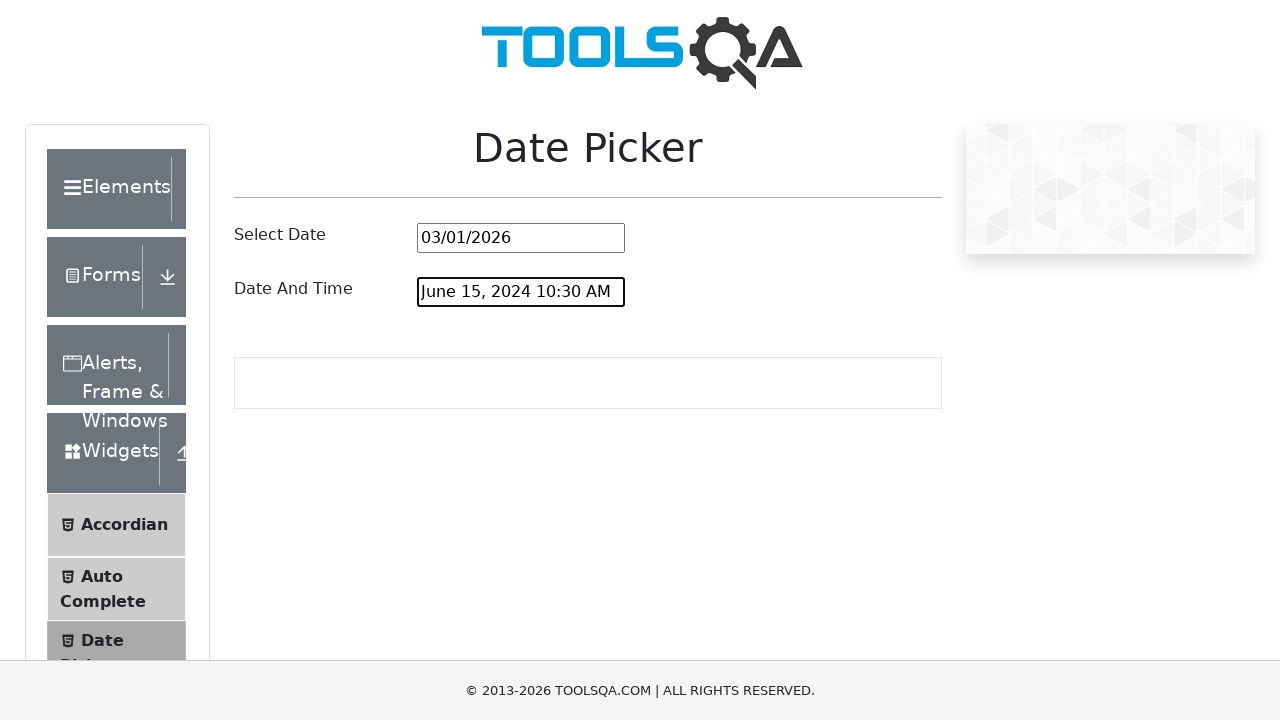

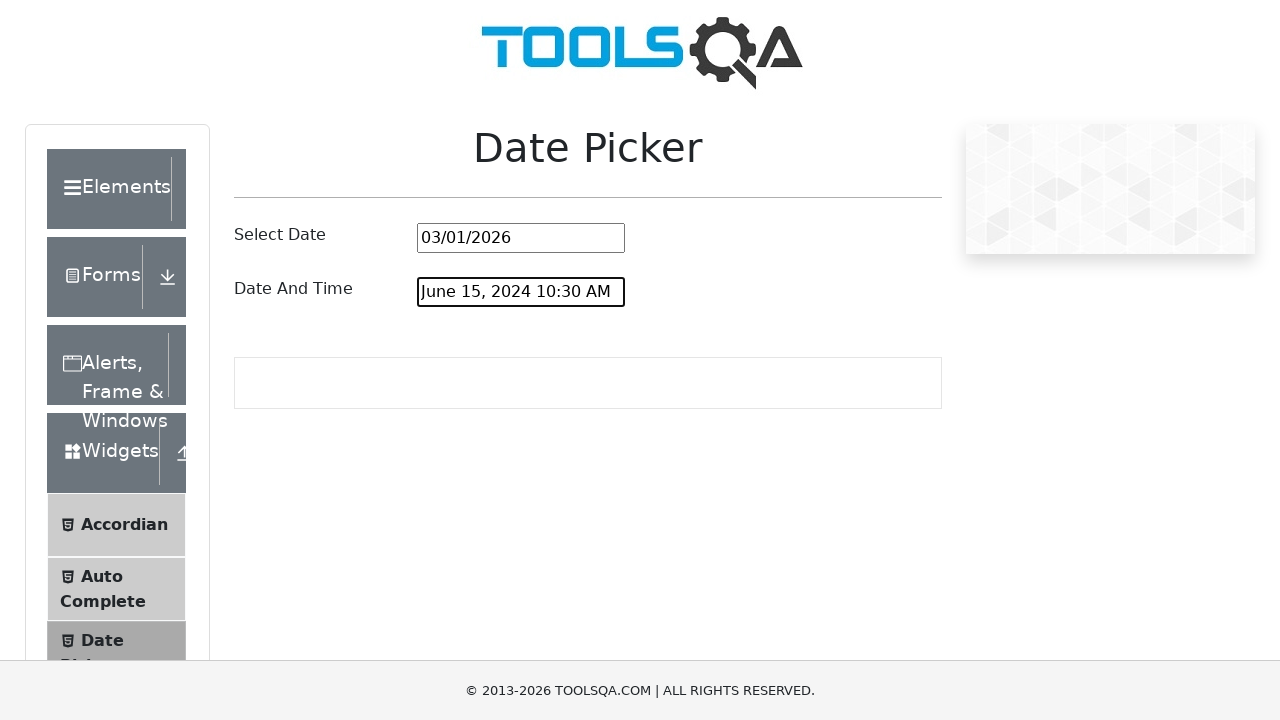